Tests search functionality by typing multiple different product names sequentially

Starting URL: https://rahulshettyacademy.com/seleniumPractise/#/

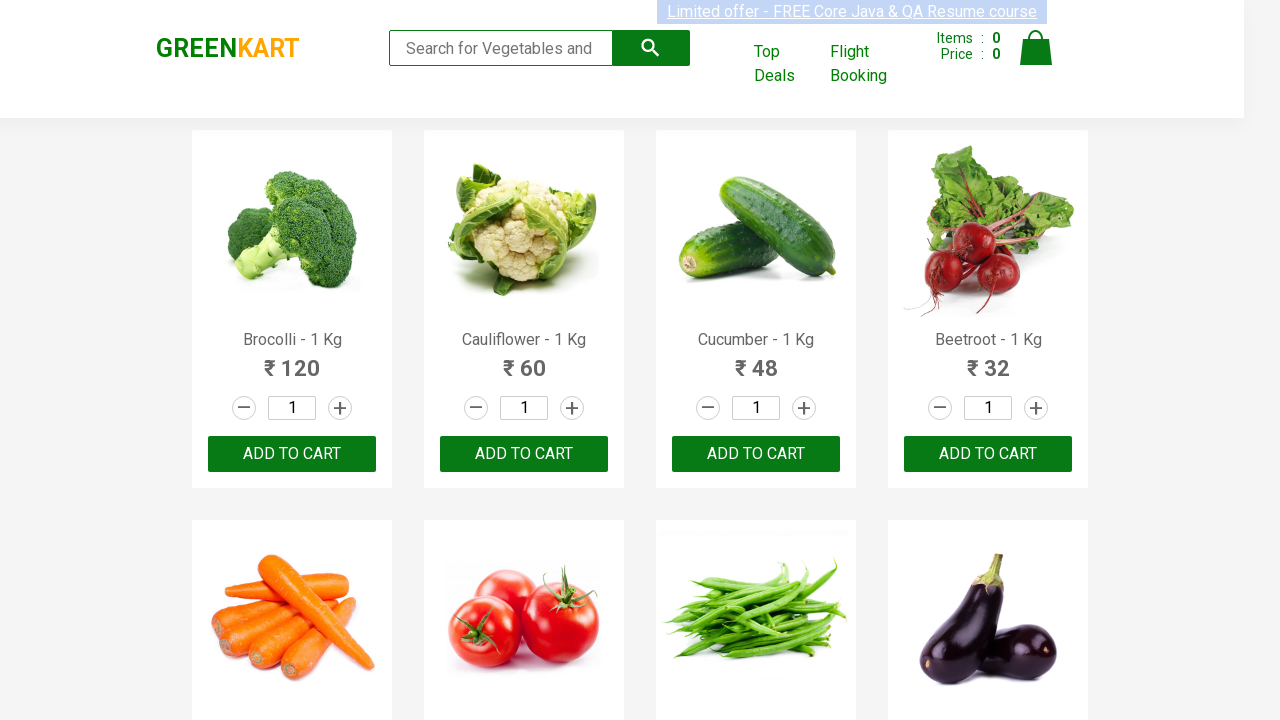

Filled search field with 'Brocolli' on .search-keyword
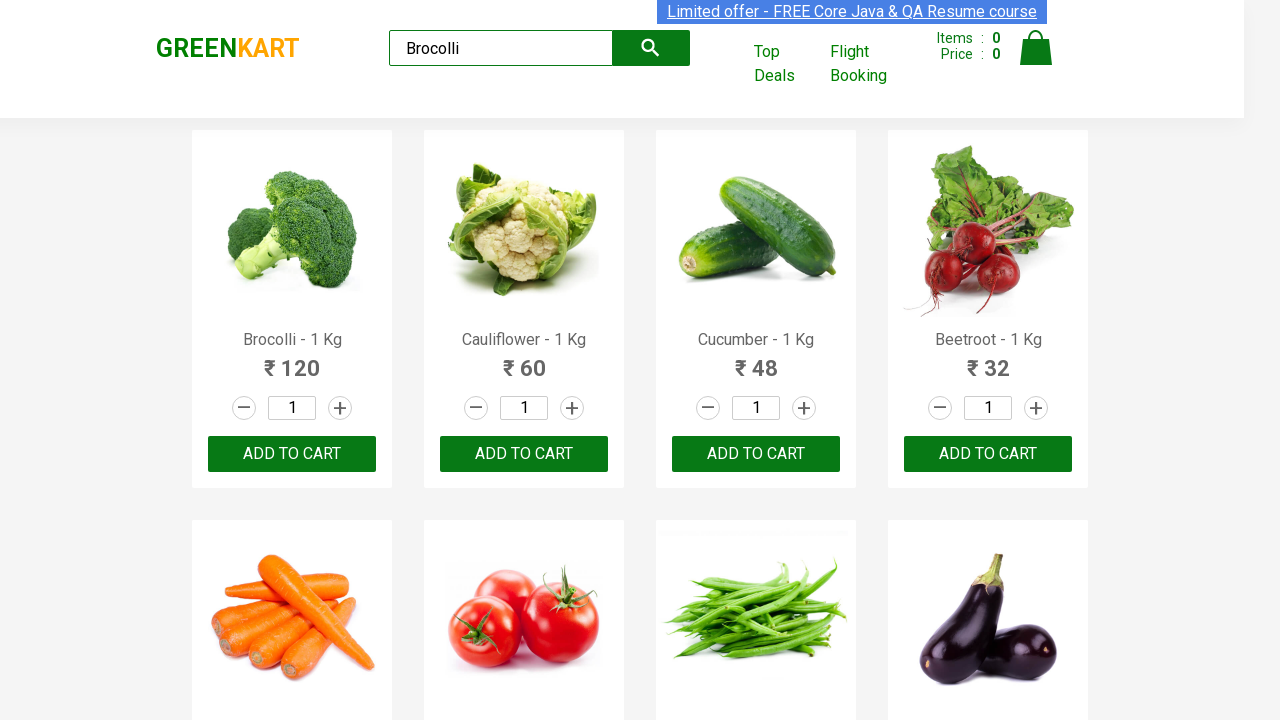

Waited 2 seconds for search results to display
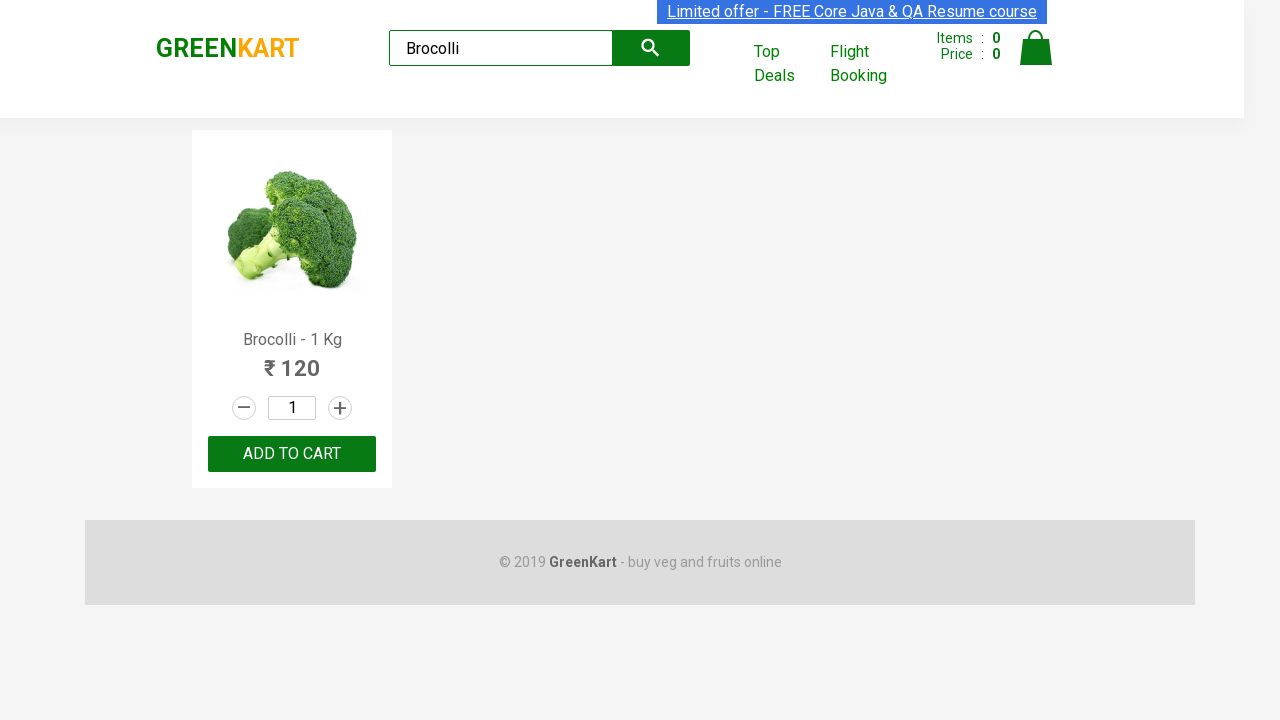

Cleared search field after Brocolli search on .search-keyword
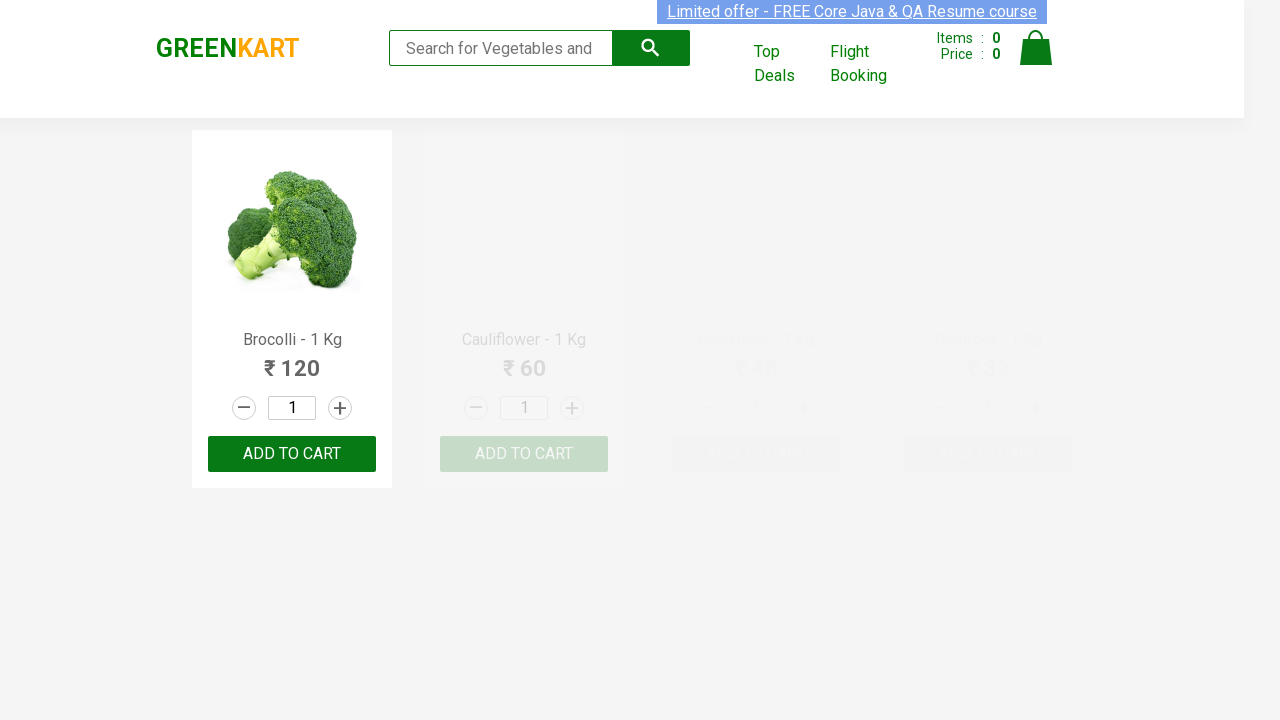

Filled search field with 'Cauliflower' on .search-keyword
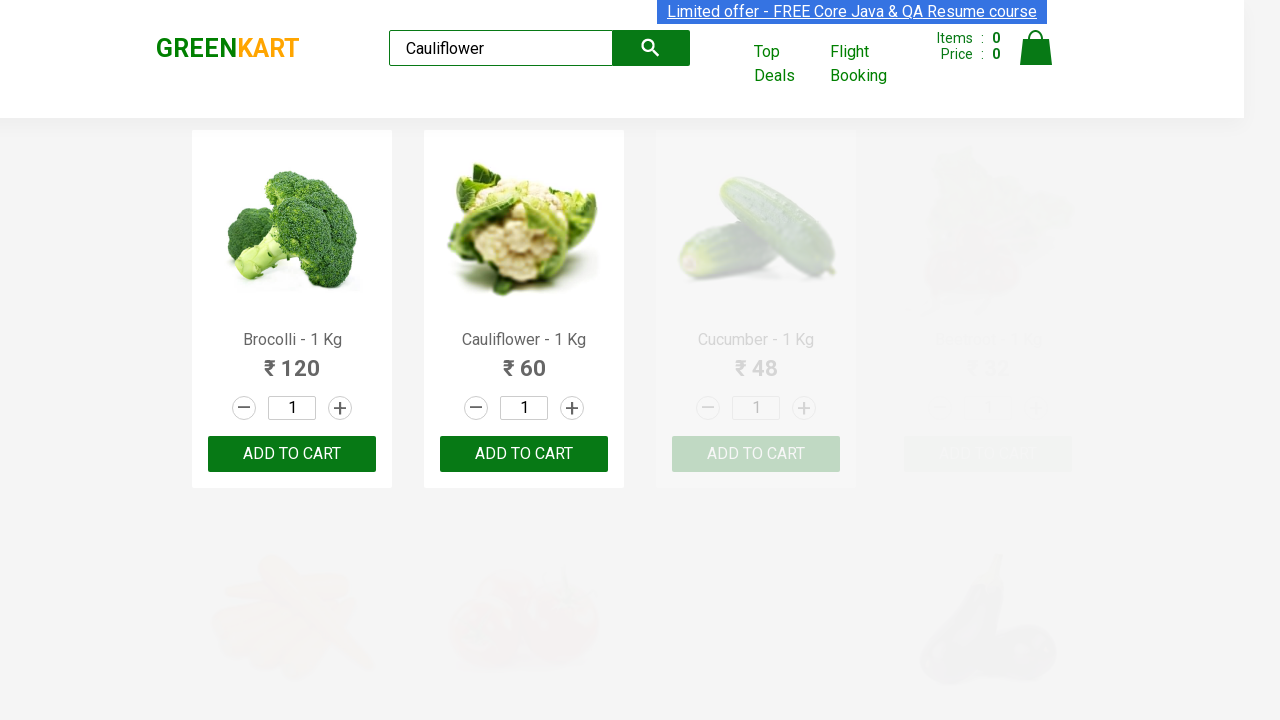

Waited 2 seconds for search results to display
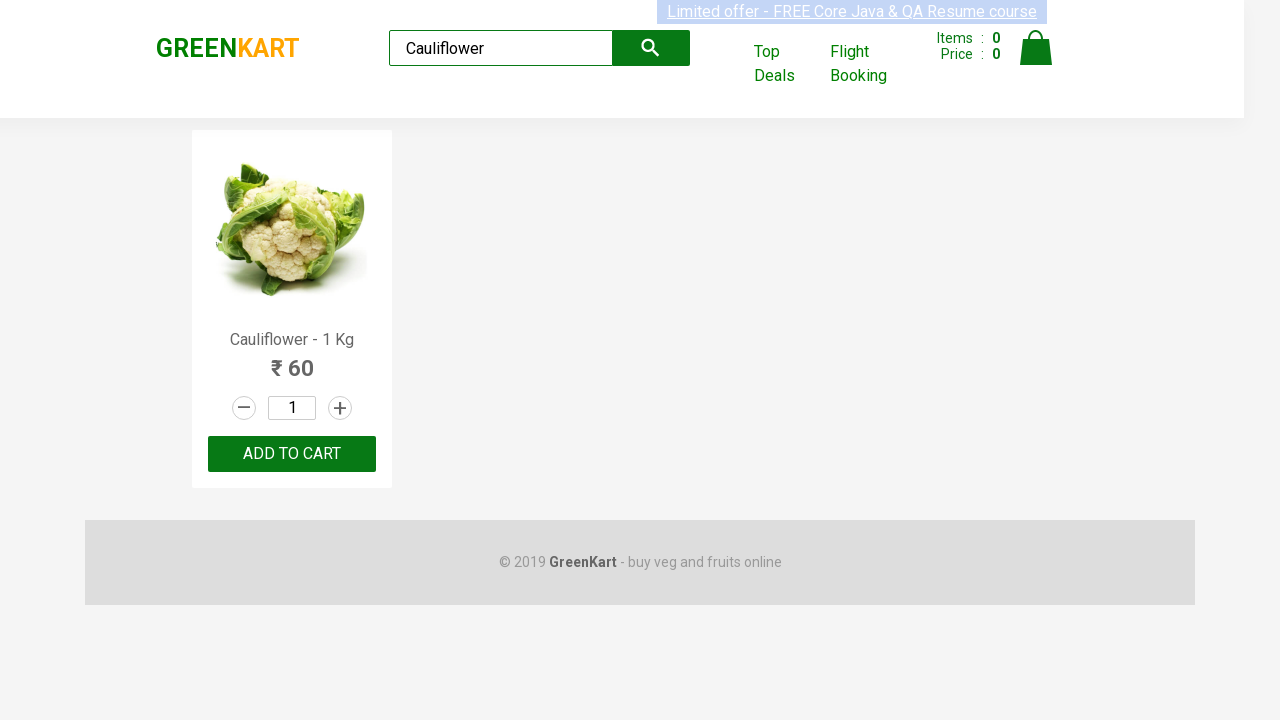

Cleared search field after Cauliflower search on .search-keyword
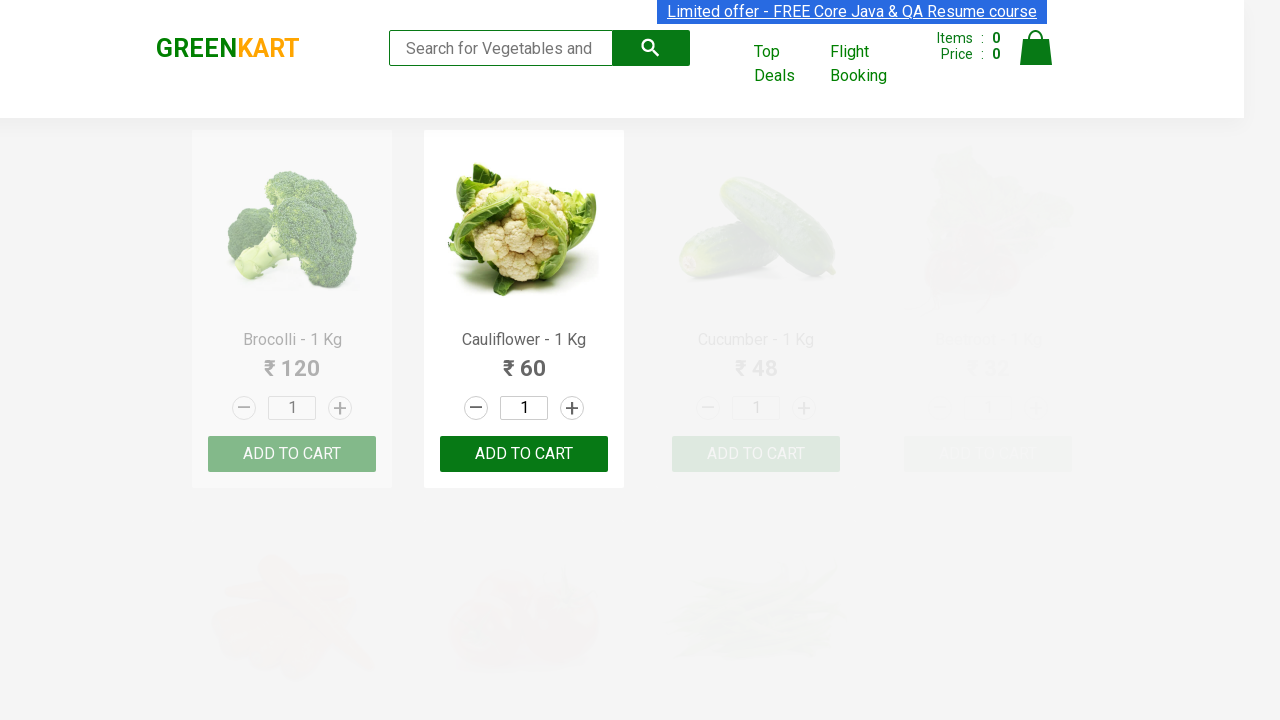

Filled search field with 'Beans' on .search-keyword
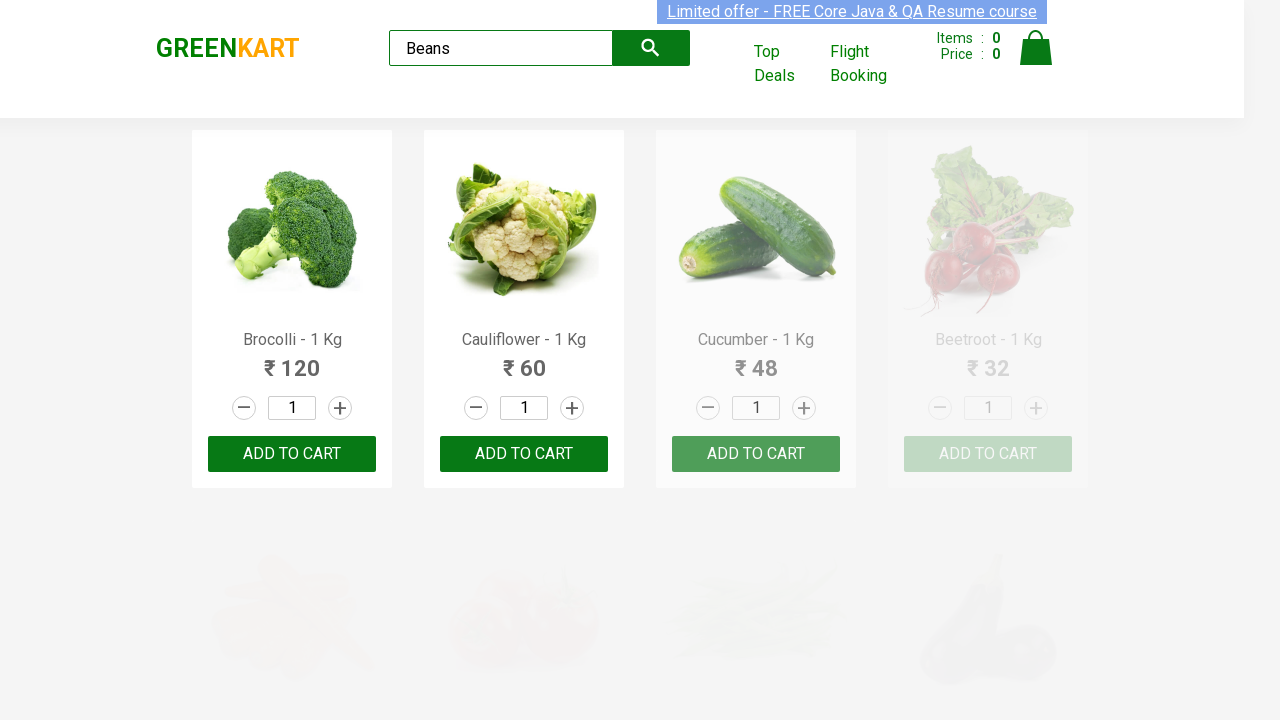

Waited 2 seconds for search results to display
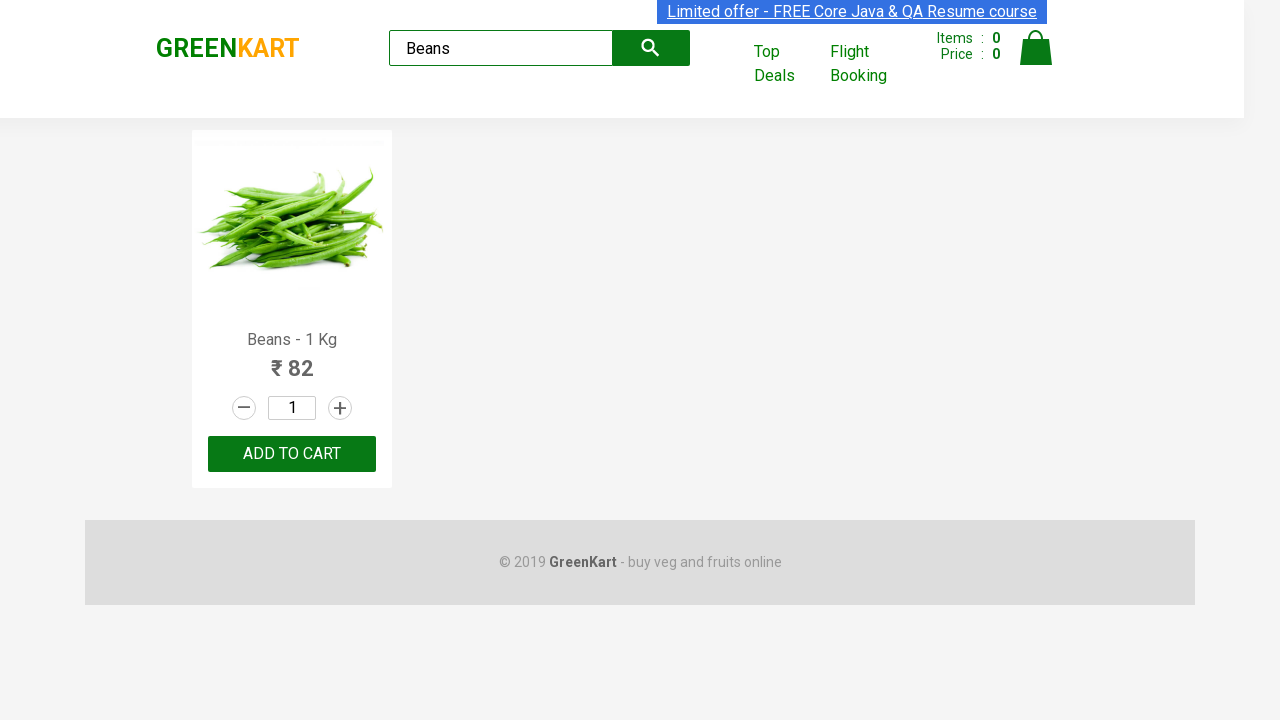

Cleared search field after Beans search on .search-keyword
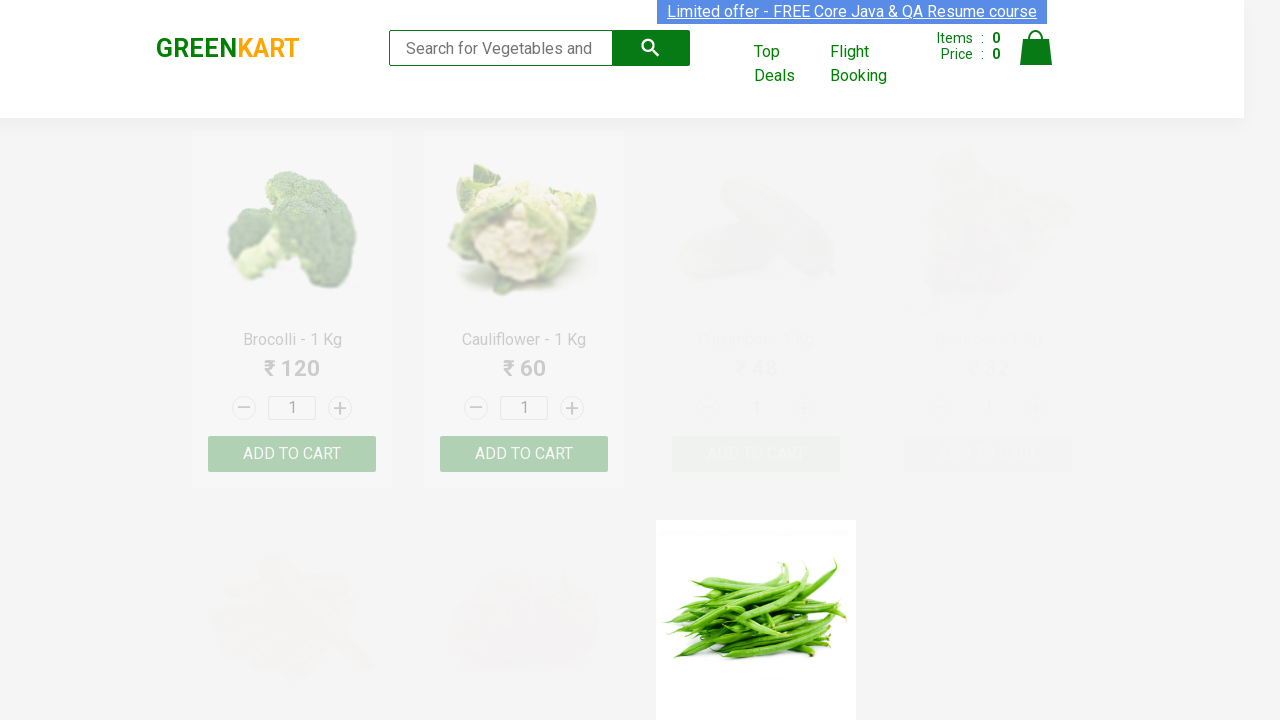

Filled search field with 'Pumpkin' on .search-keyword
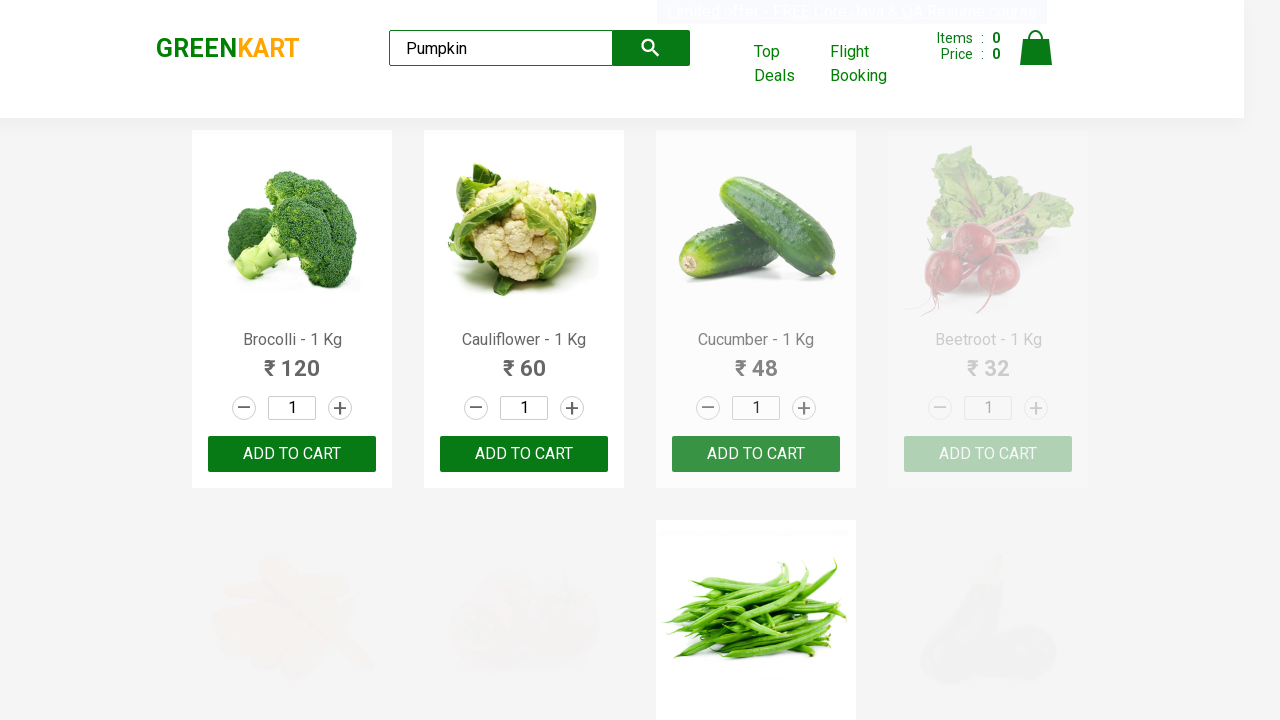

Waited 2 seconds for search results to display
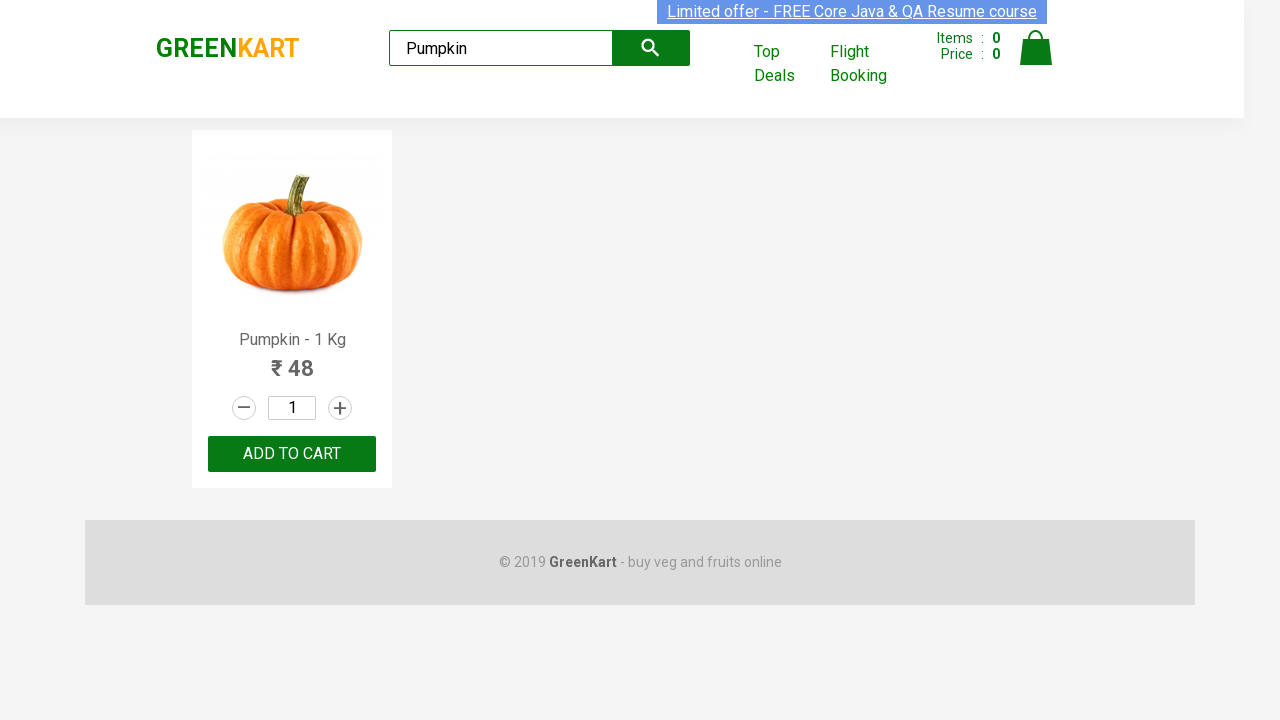

Cleared search field after Pumpkin search on .search-keyword
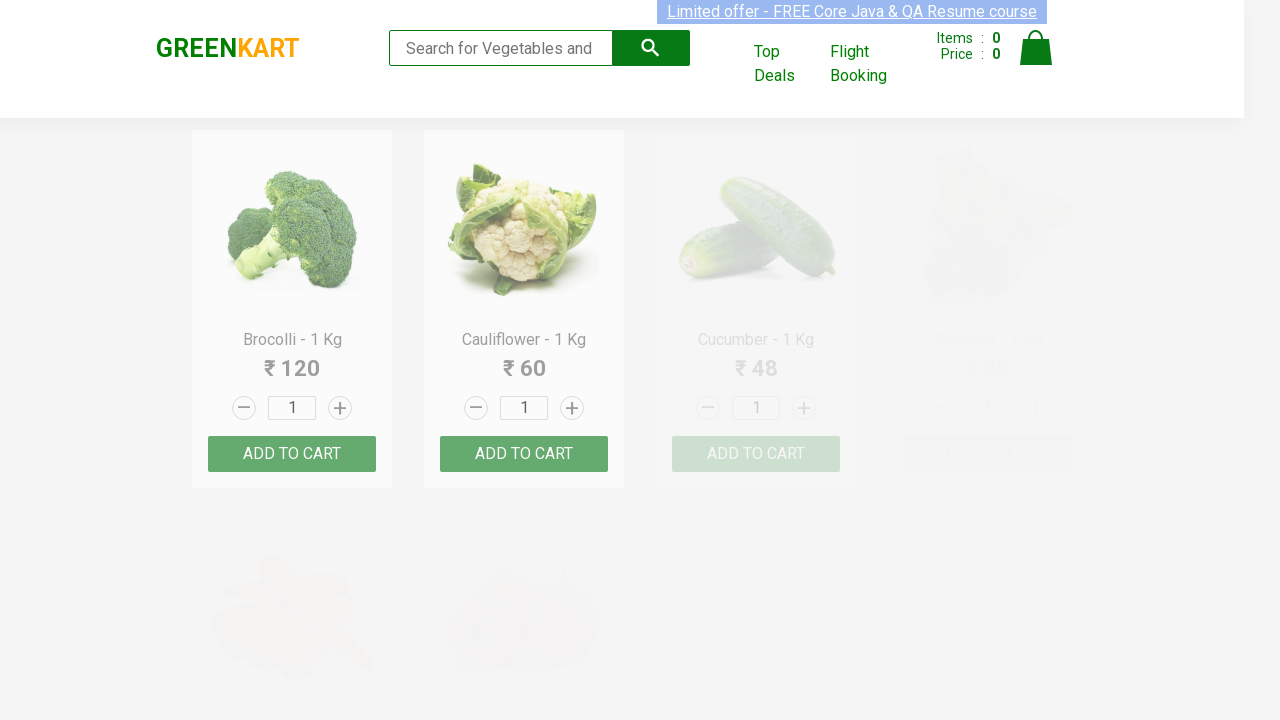

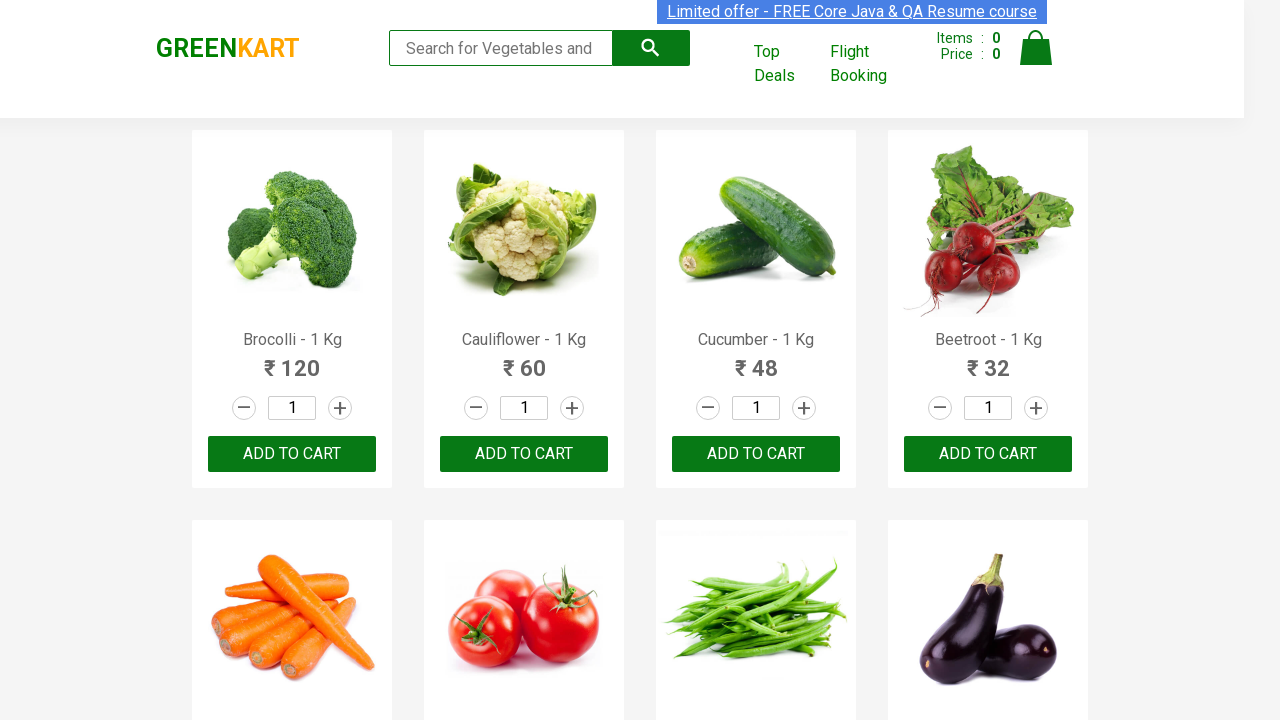